Navigates to NVIDIA's Workday career site filtered for intern positions, waits for job listings to load, and clicks on the first two job titles to view their details.

Starting URL: https://nvidia.wd5.myworkdayjobs.com/NVIDIAExternalCareerSite?q=intern&locationHierarchy1=2fcb99c455831013ea52fb338f2932d8

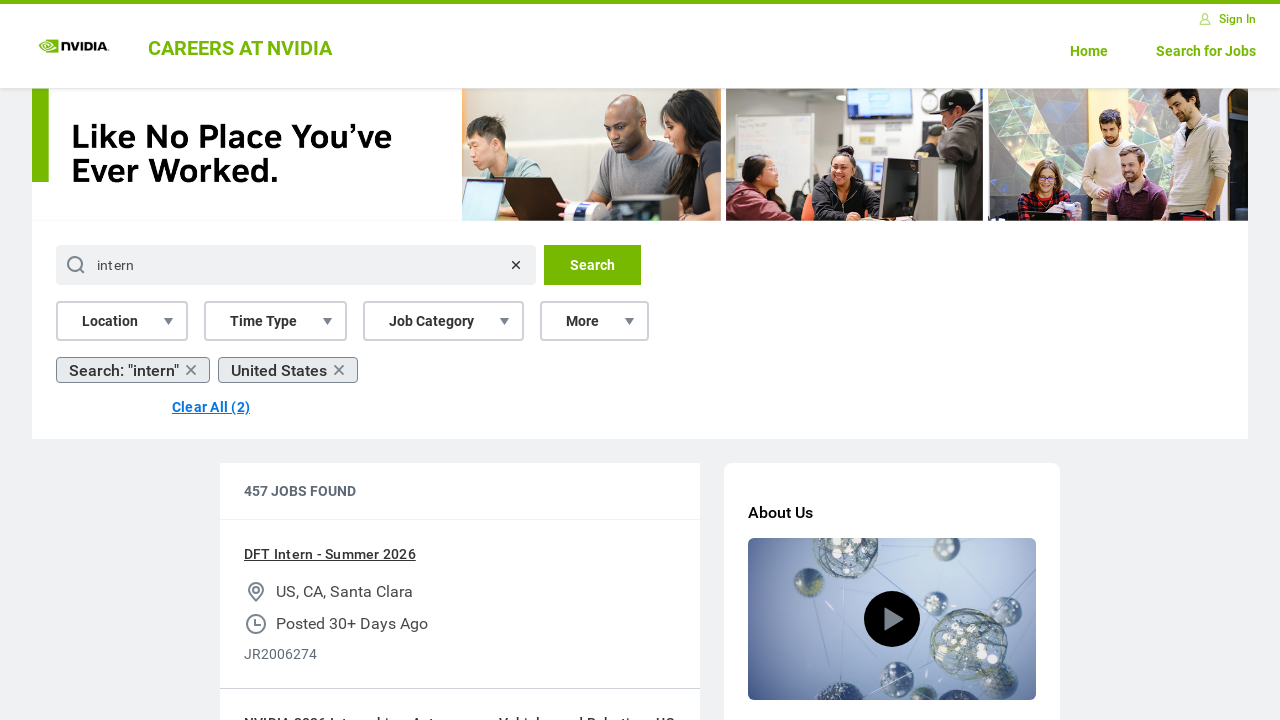

Waited for job listings to load on NVIDIA Workday career site
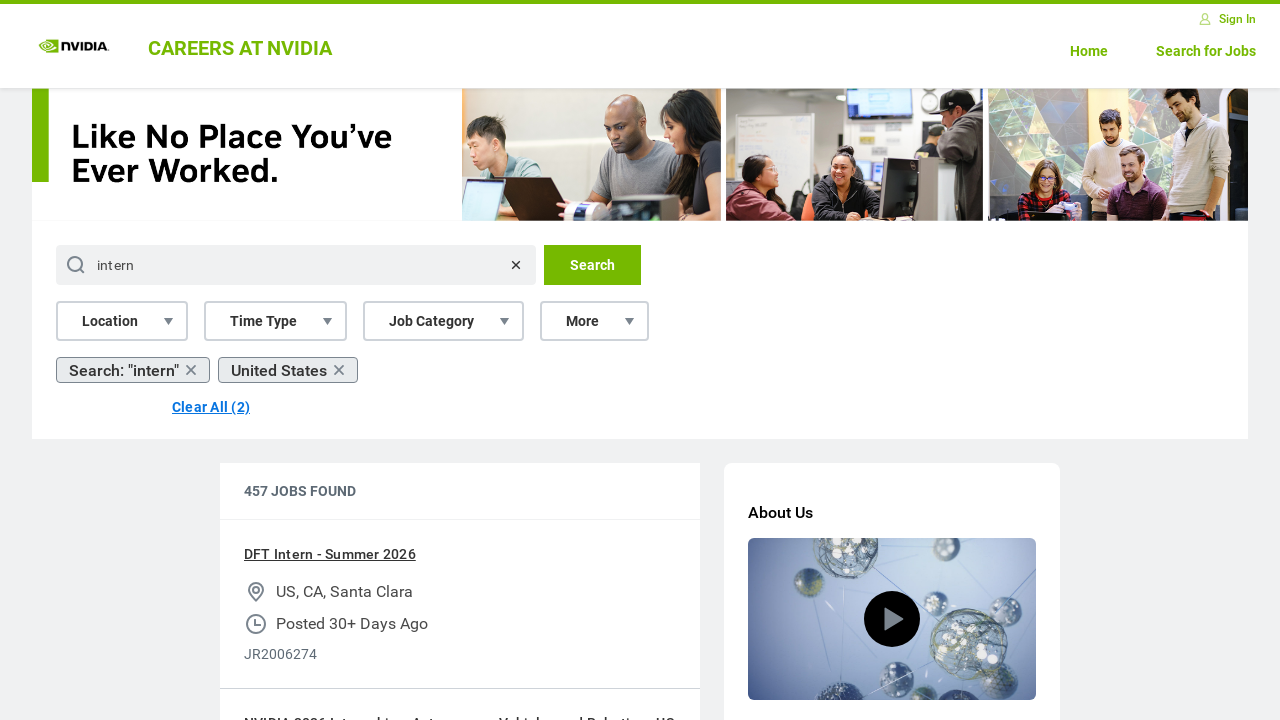

Located all job title links on the page
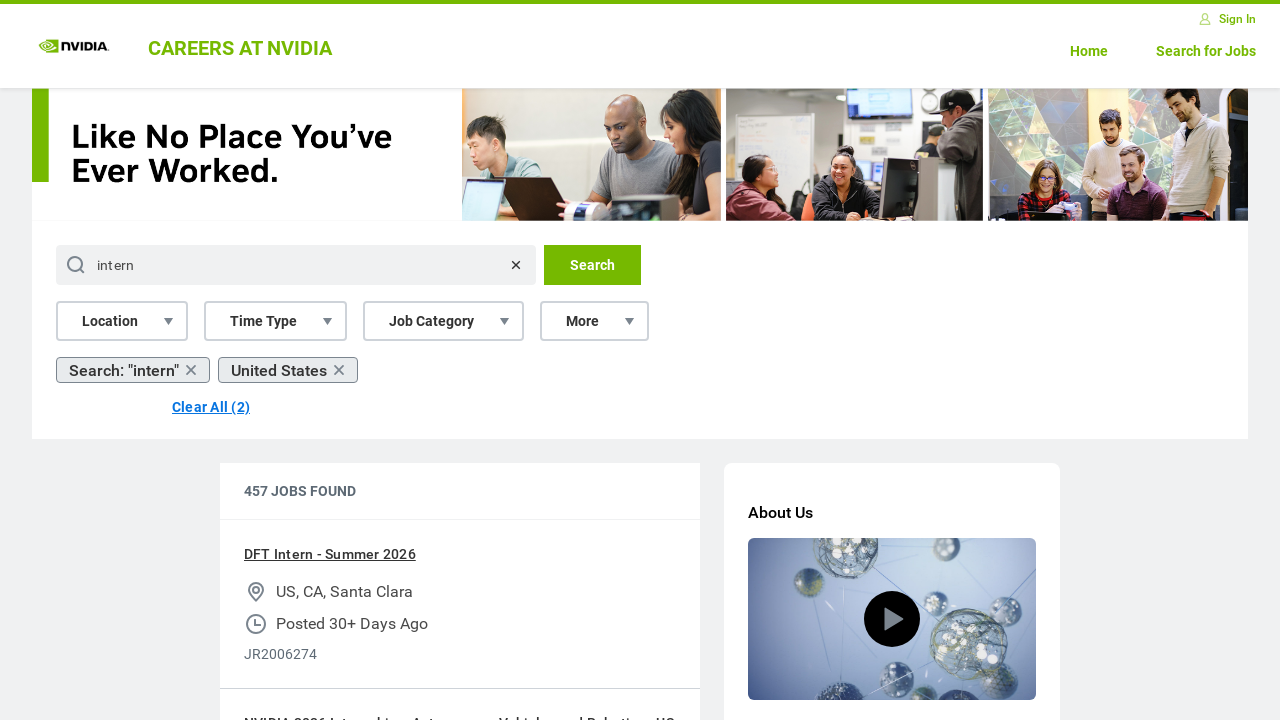

Clicked on the first job title to view details at (330, 554) on a[data-automation-id='jobTitle'] >> nth=0
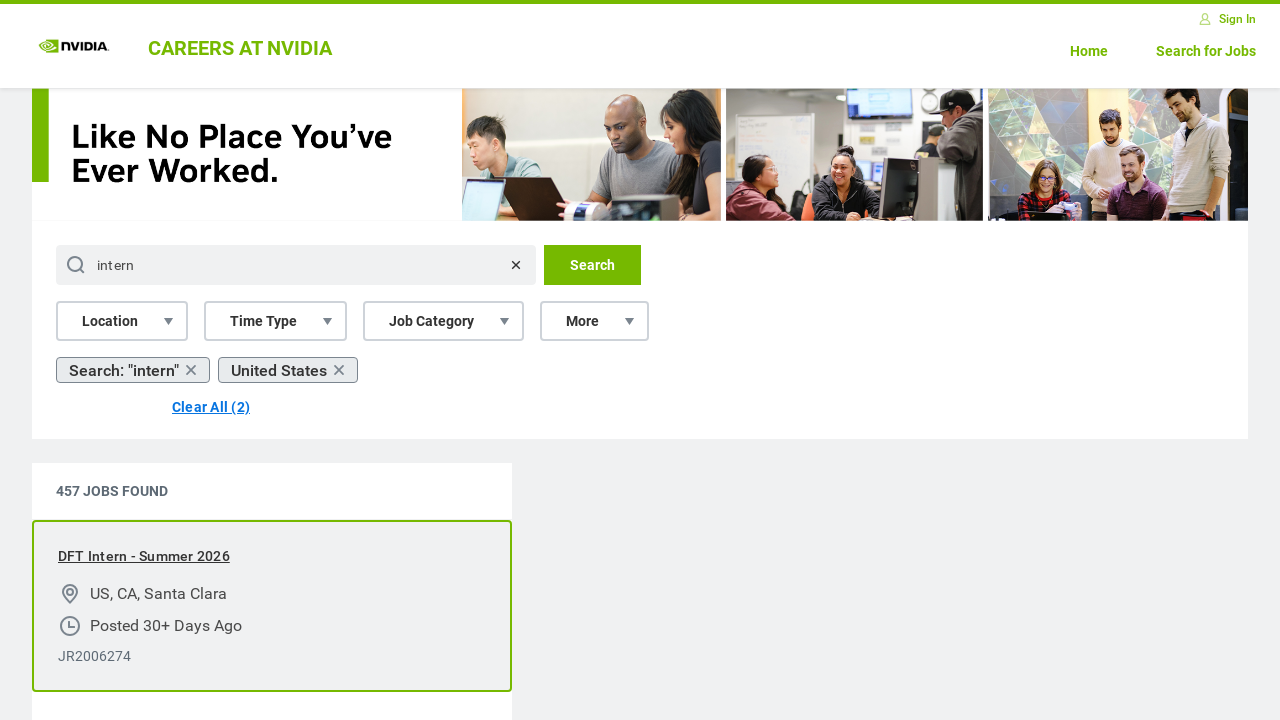

Job details loaded for the first position
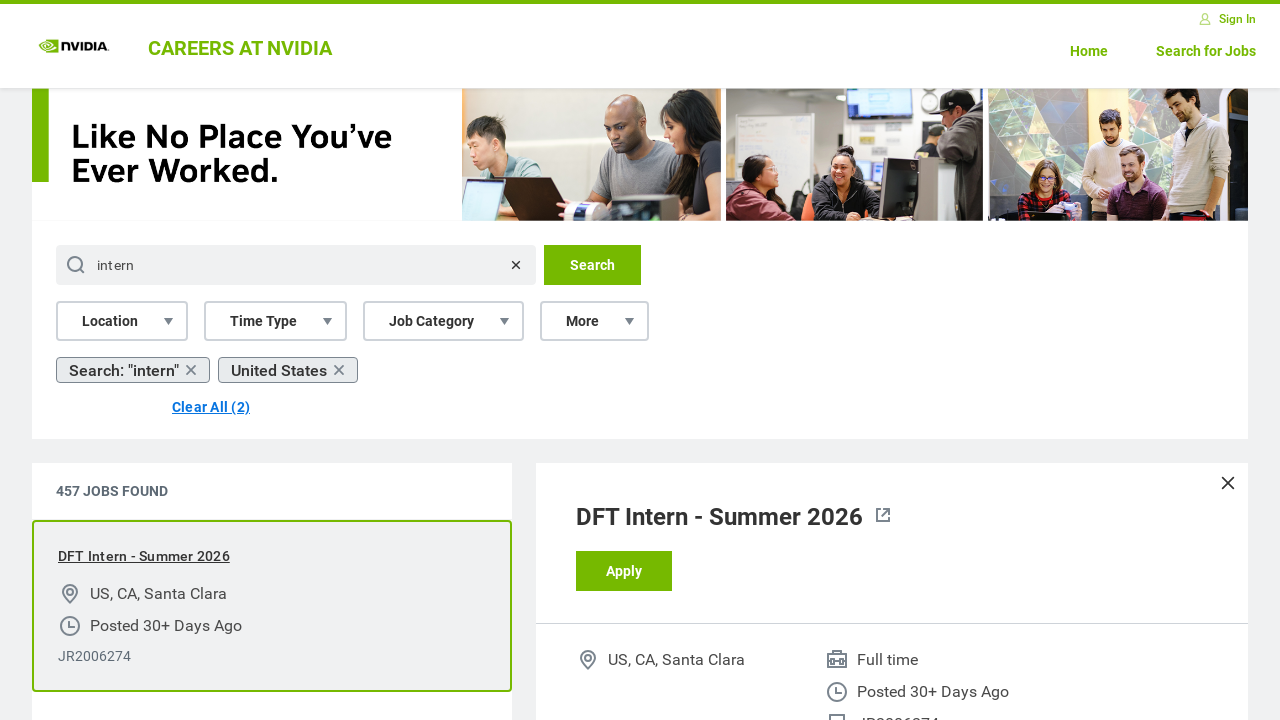

Navigated back to job listings
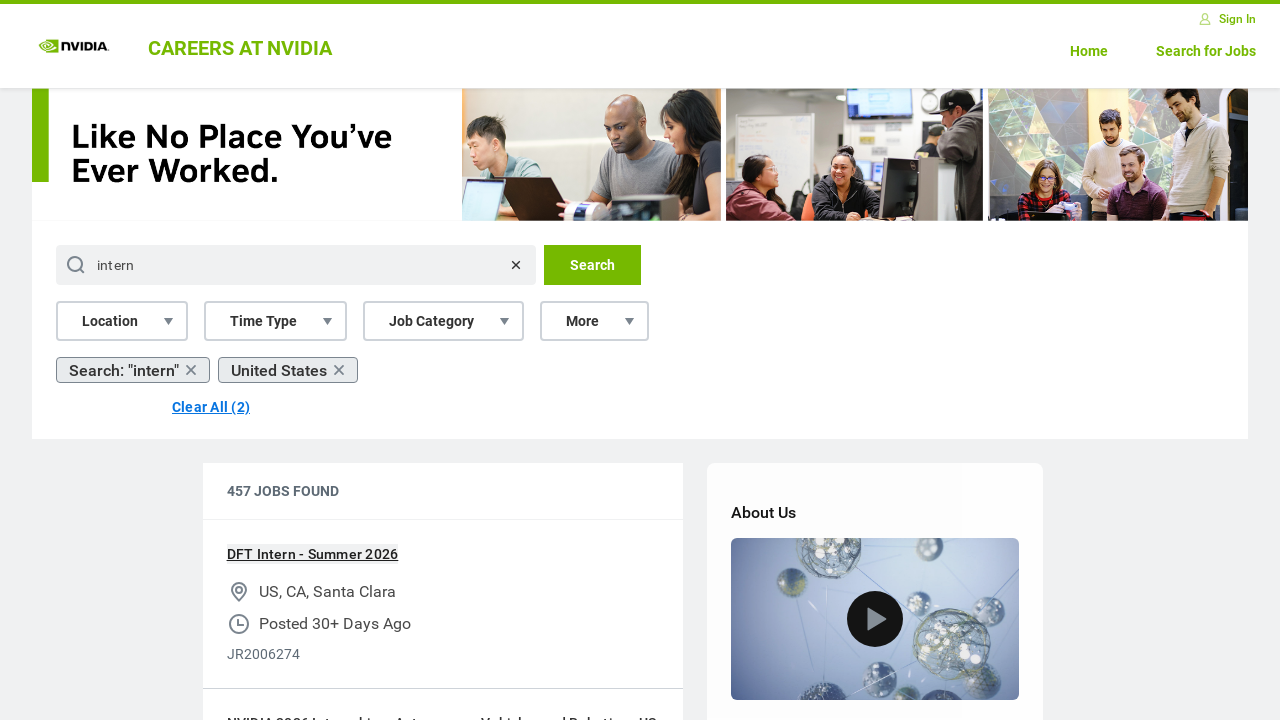

Waited for job listings to reload after going back
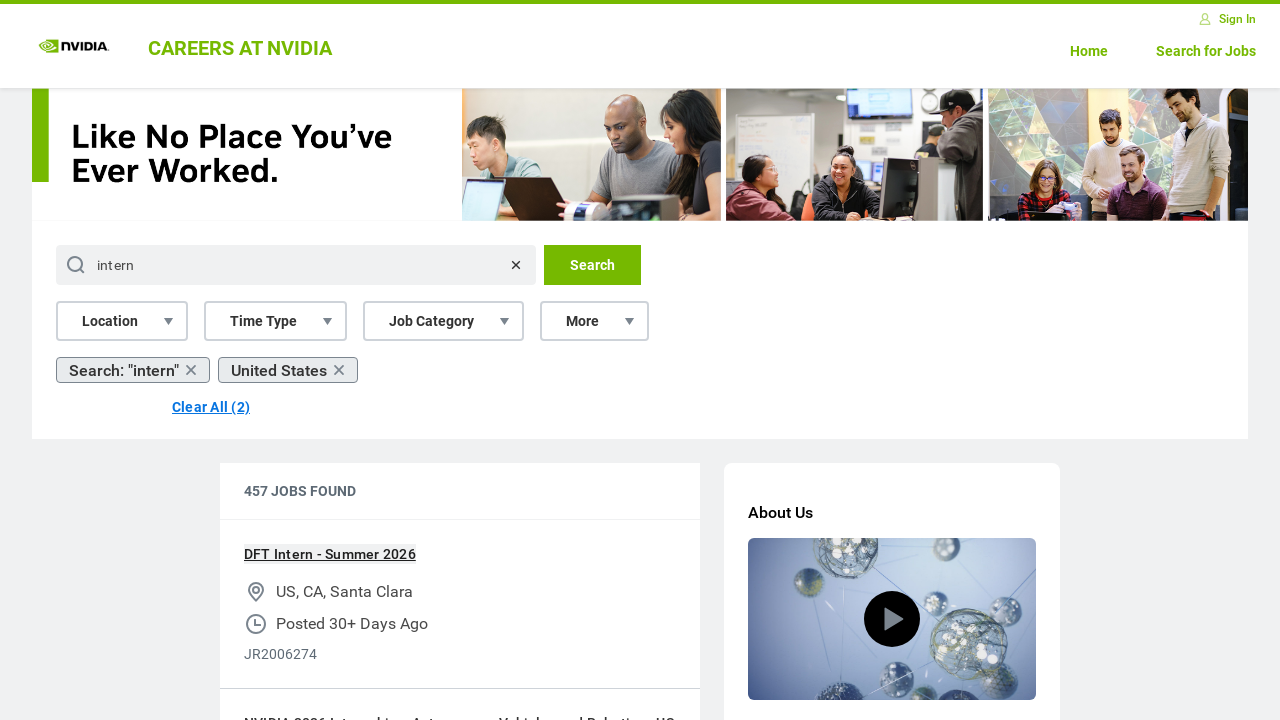

Re-located all job title links on the page
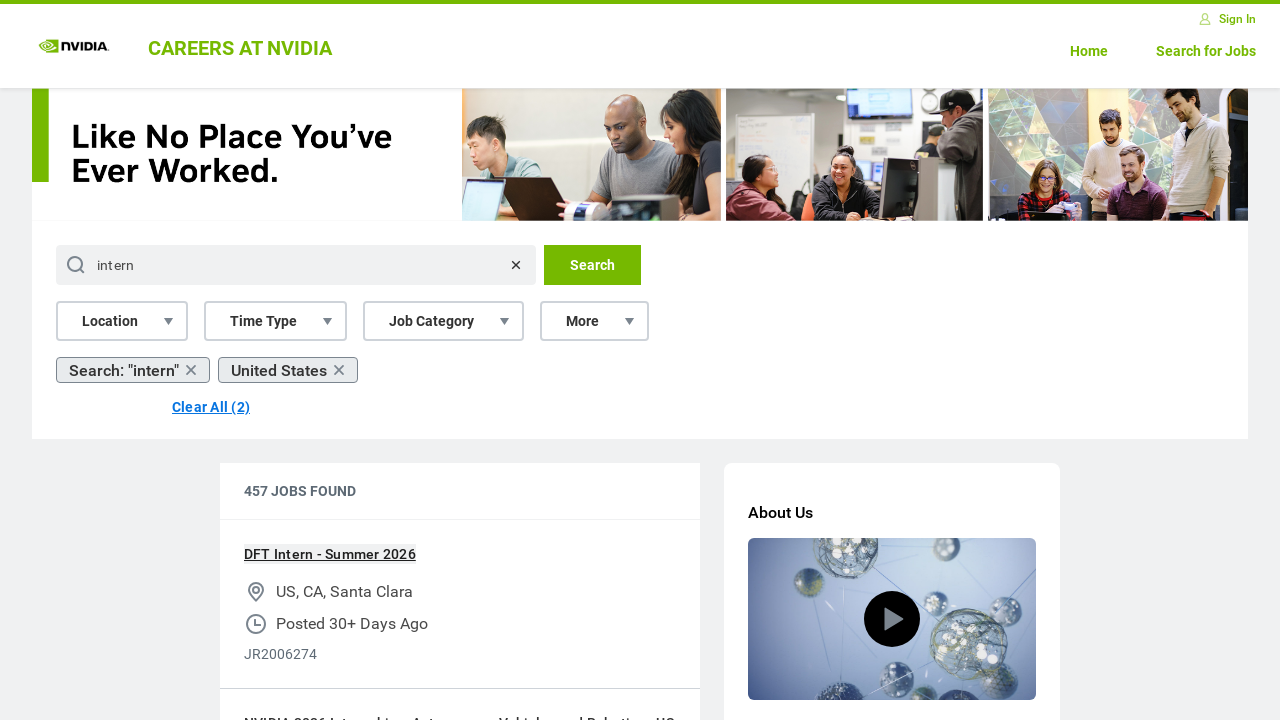

Clicked on the second job title to view details at (459, 710) on a[data-automation-id='jobTitle'] >> nth=1
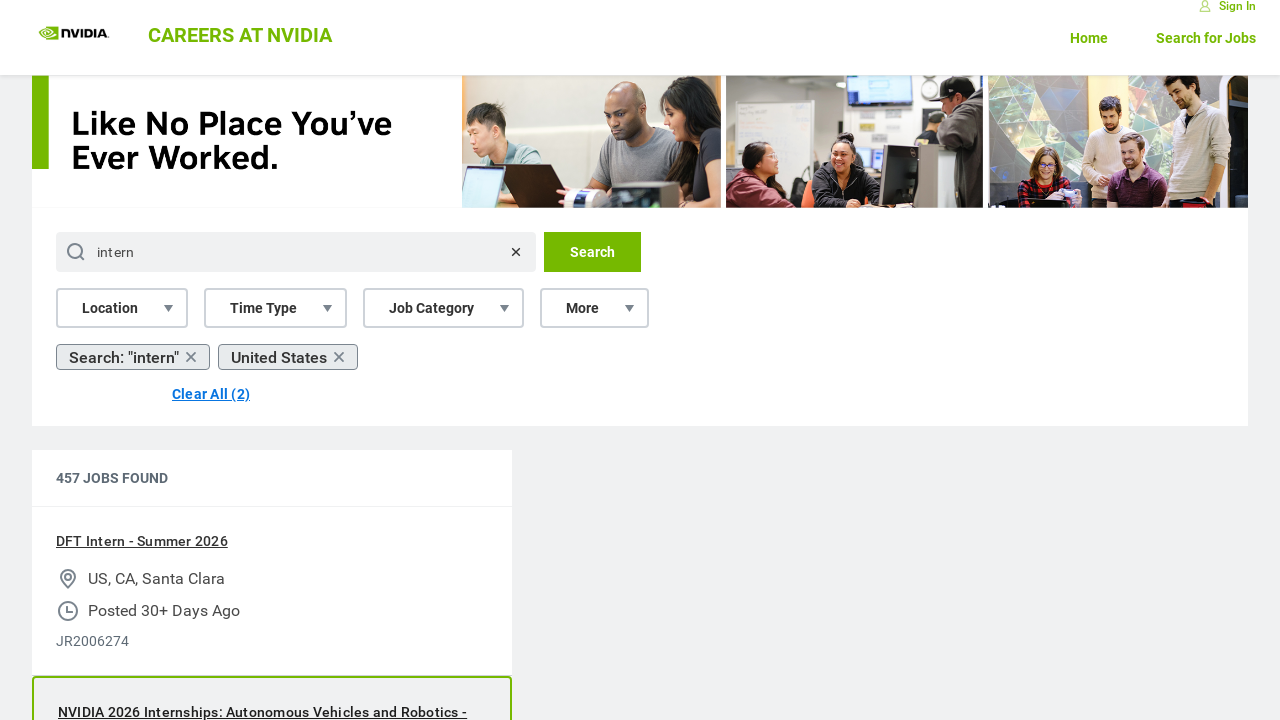

Job details loaded for the second position
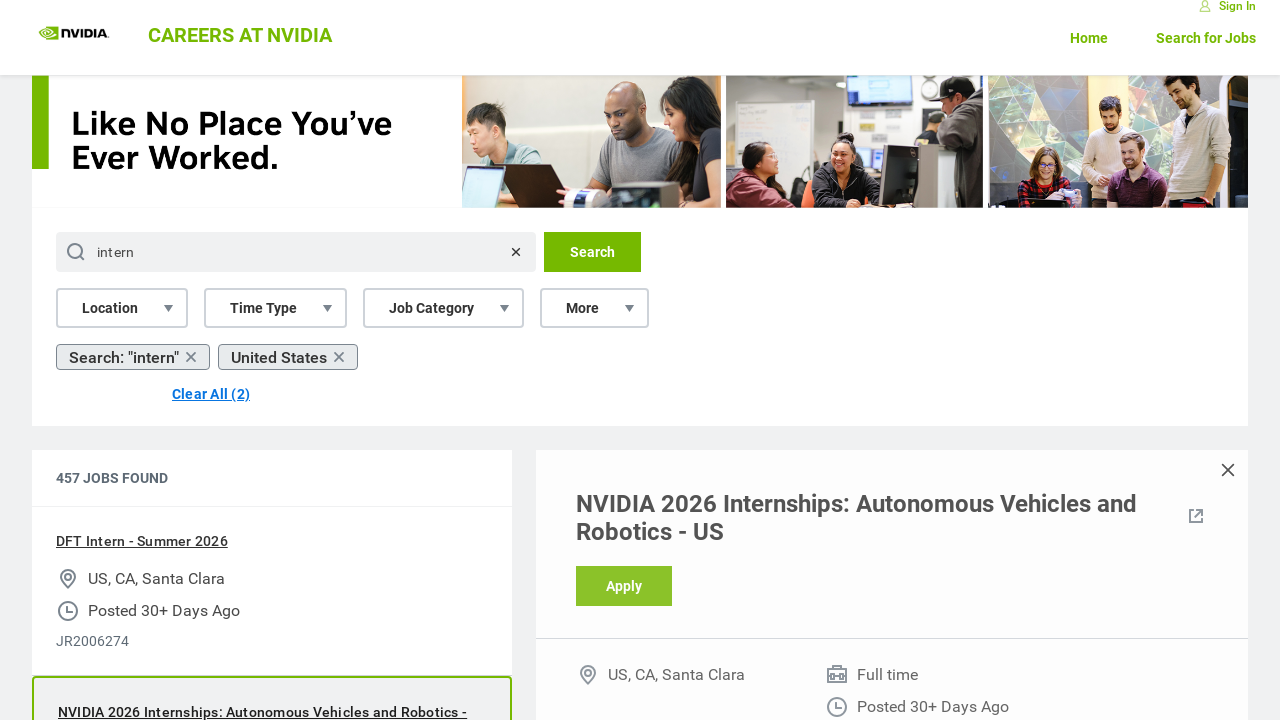

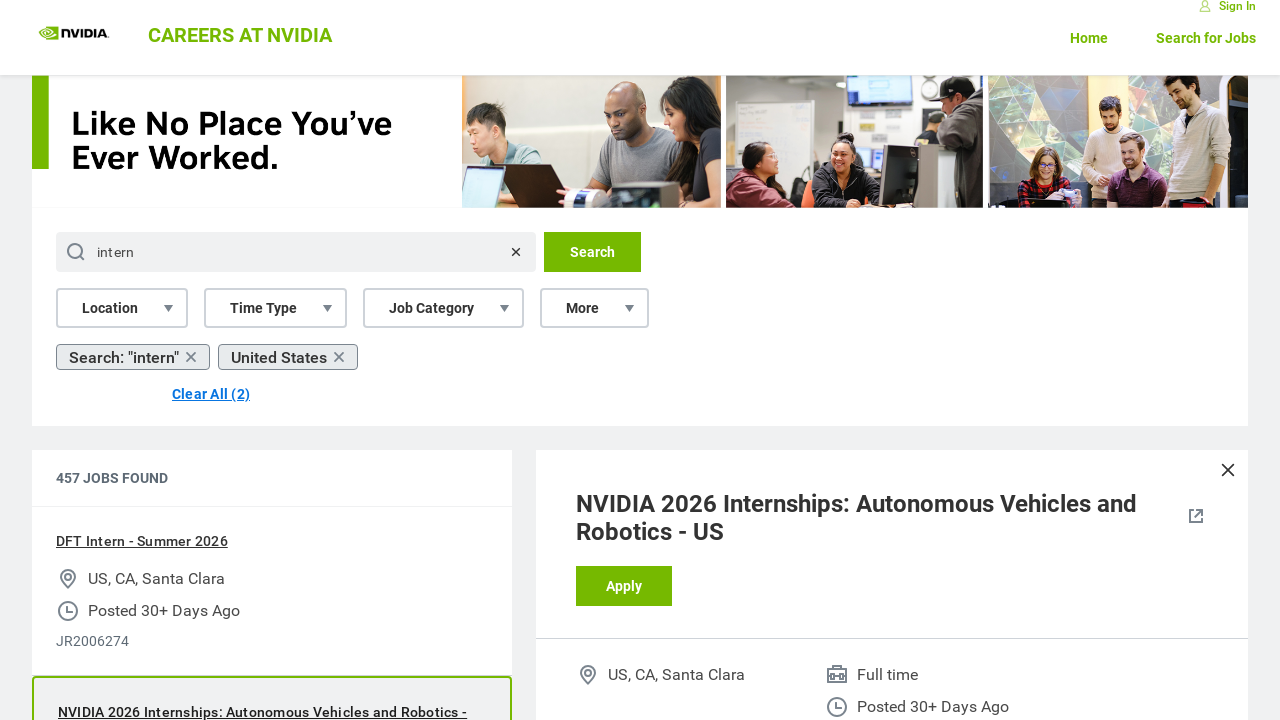